Selects and deselects a checkbox labeled 'Pasta' (duplicate test with browser condition)

Starting URL: https://thefreerangetester.github.io/sandbox-automation-testing/

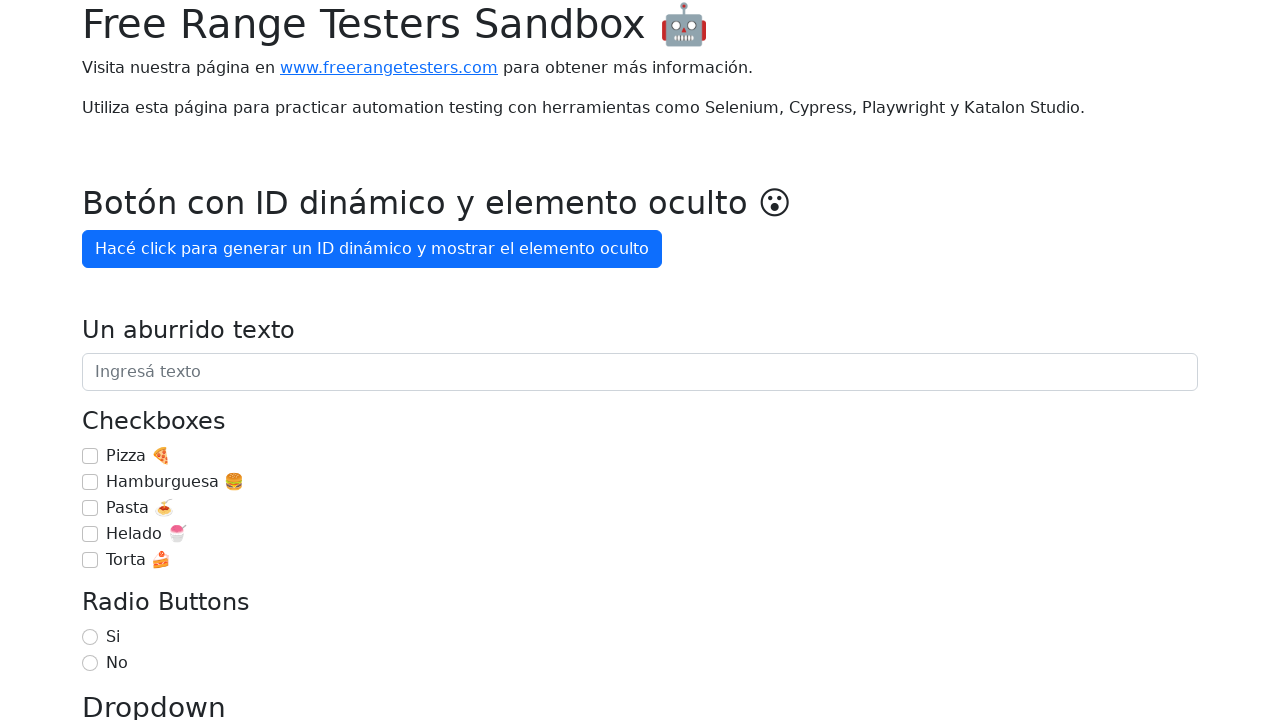

Checked the Pasta 🍝 checkbox at (90, 508) on internal:label="Pasta \ud83c\udf5d"i
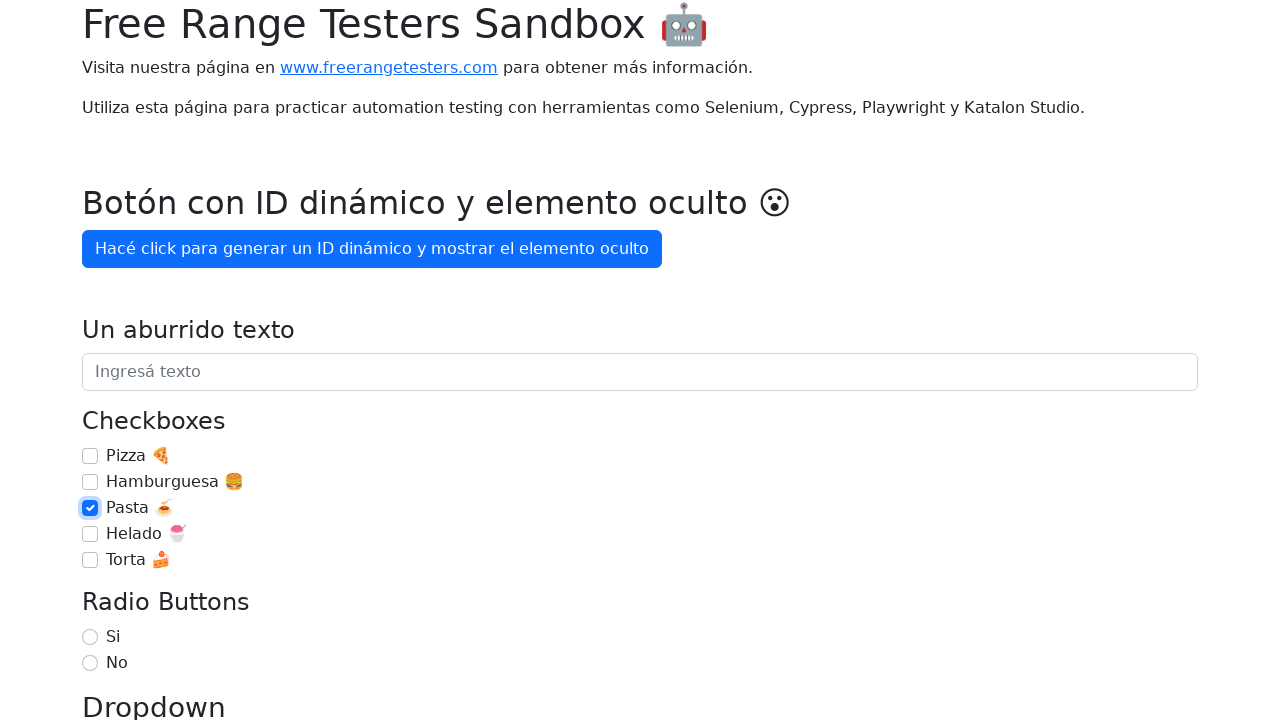

Verified that Pasta 🍝 checkbox is checked
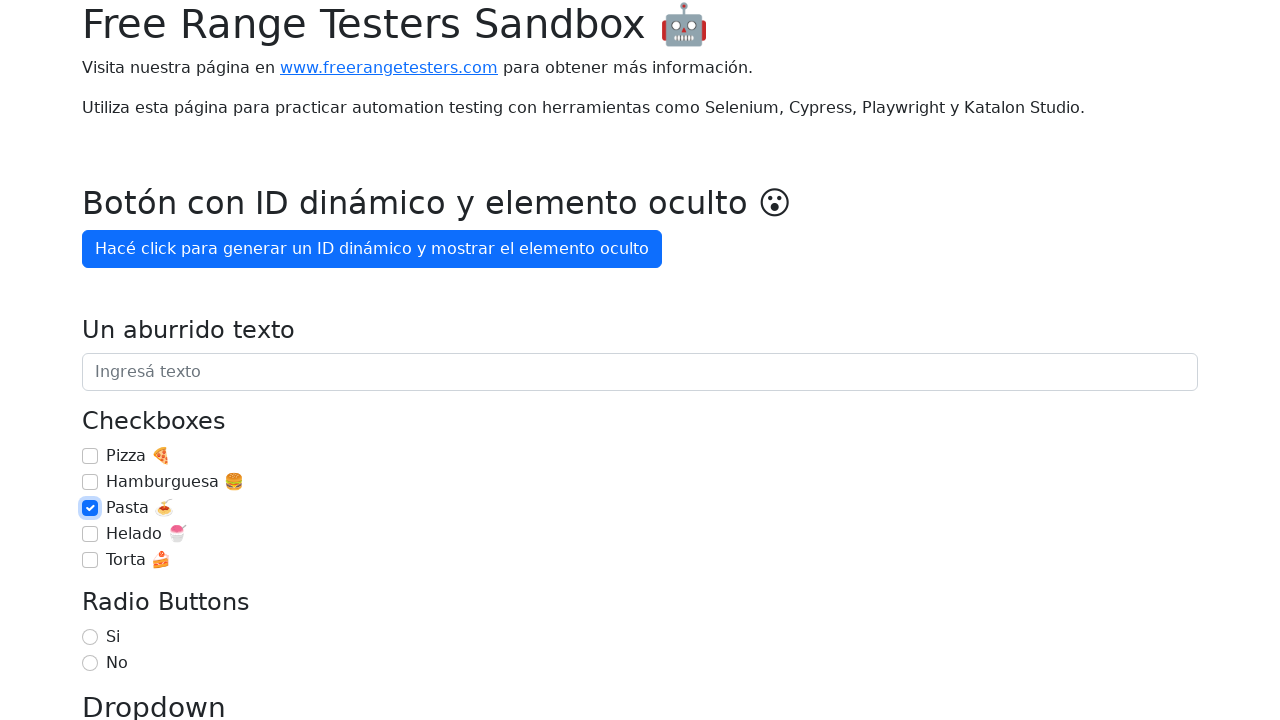

Unchecked the Pasta 🍝 checkbox at (90, 508) on internal:label="Pasta \ud83c\udf5d"i
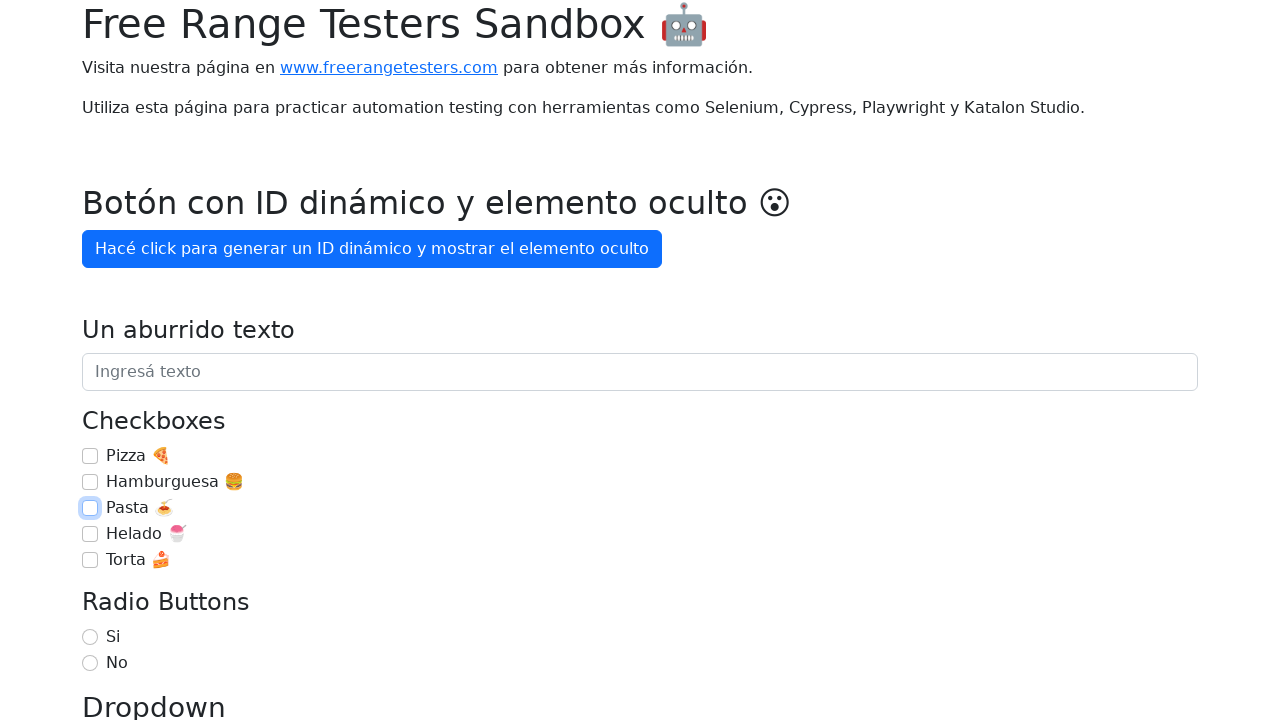

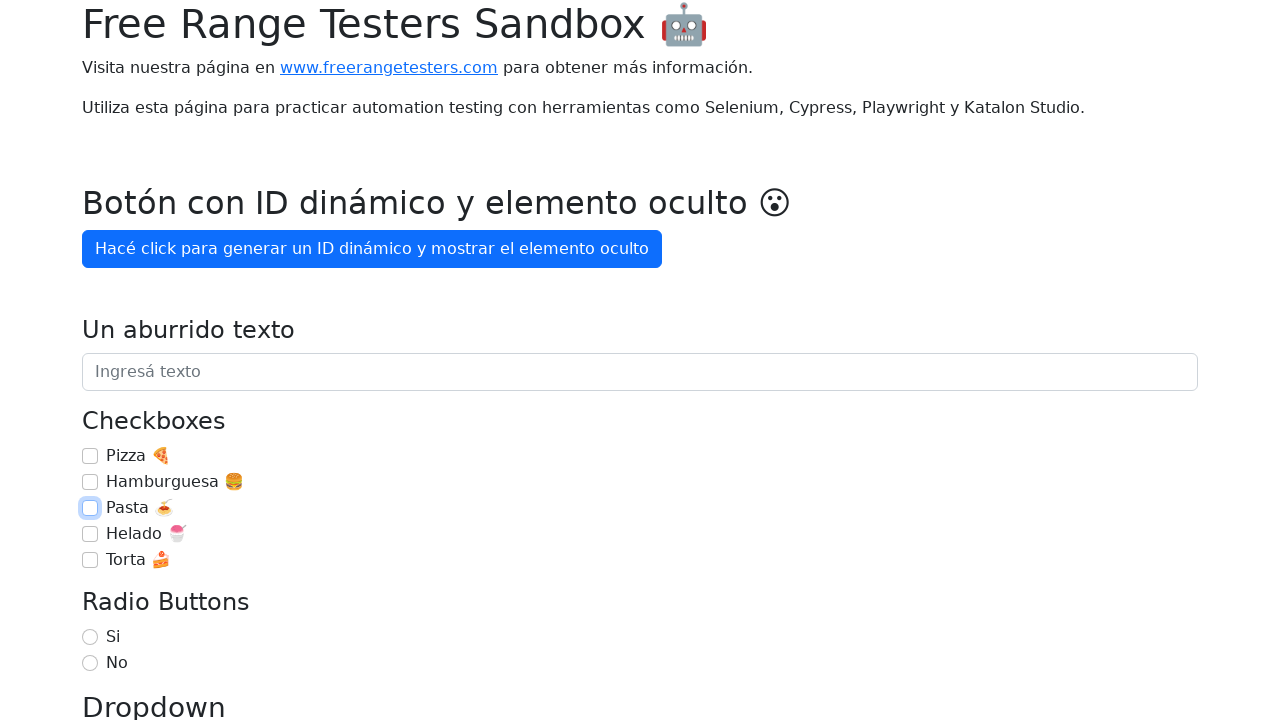